Tests drag and drop functionality by dragging a football element to two different drop zones and verifying successful drops

Starting URL: https://training-support.net/webelements/drag-drop

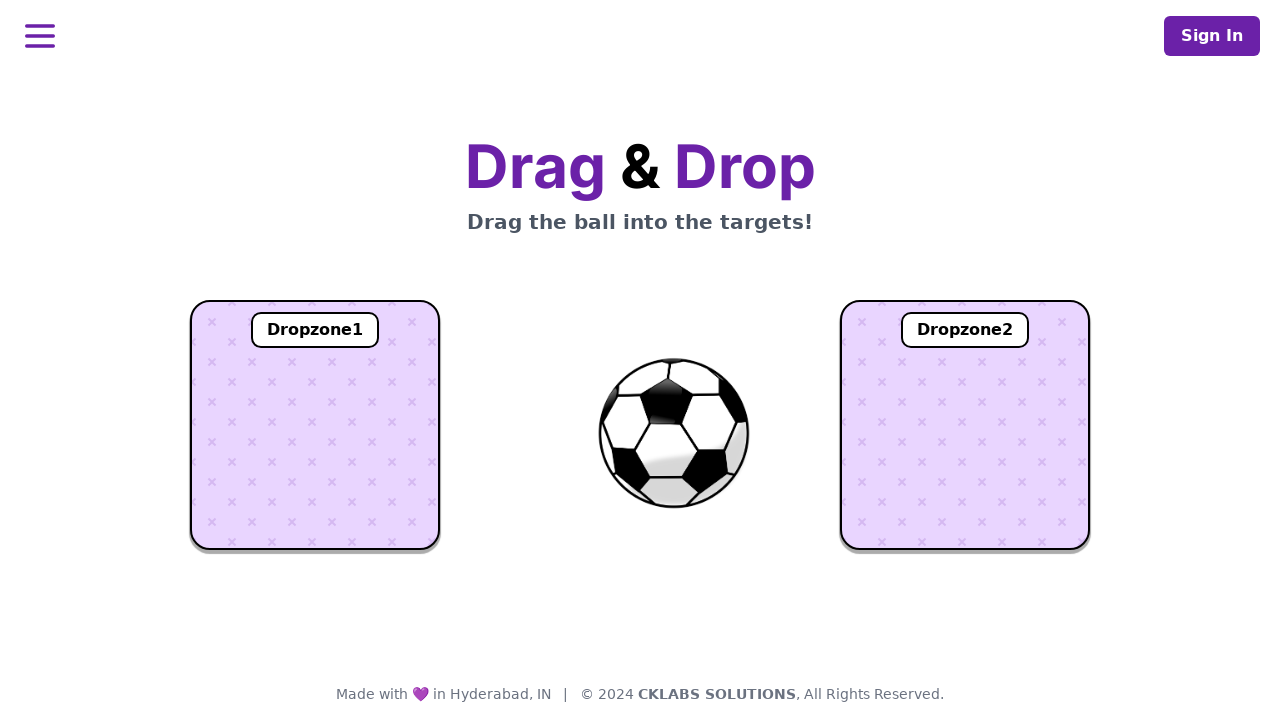

Located football element
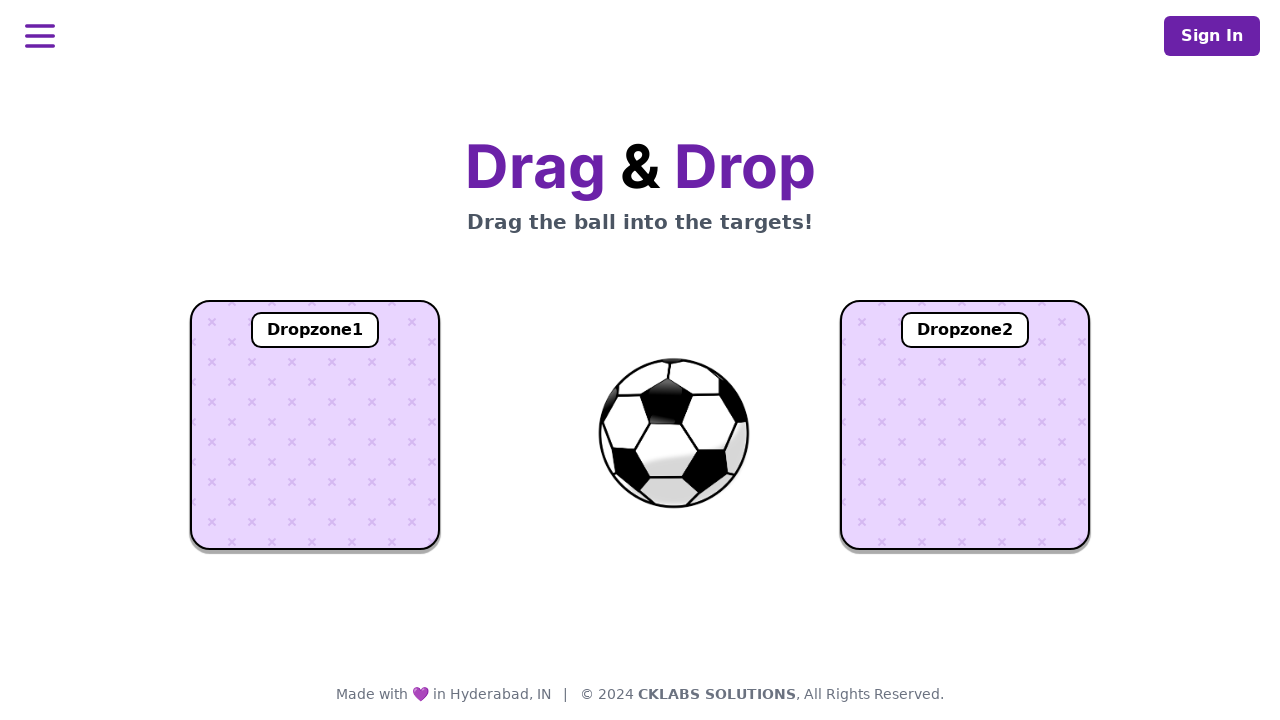

Located dropzone 1
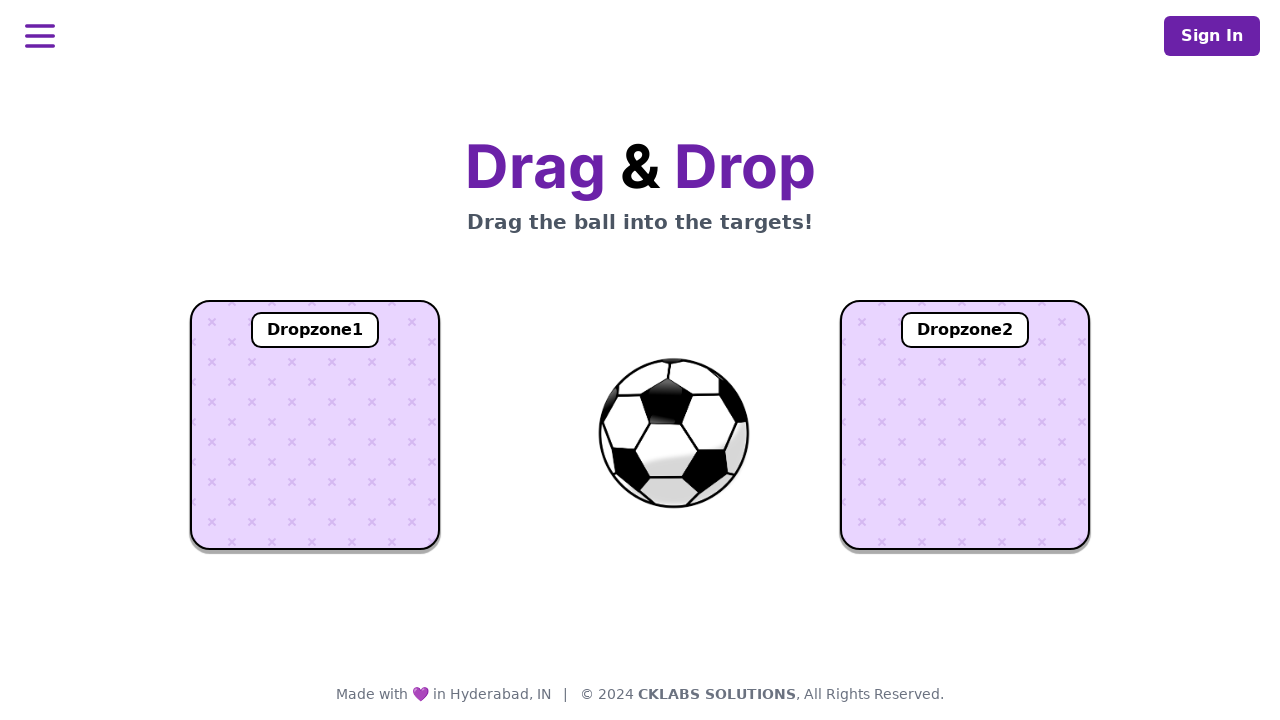

Located dropzone 2
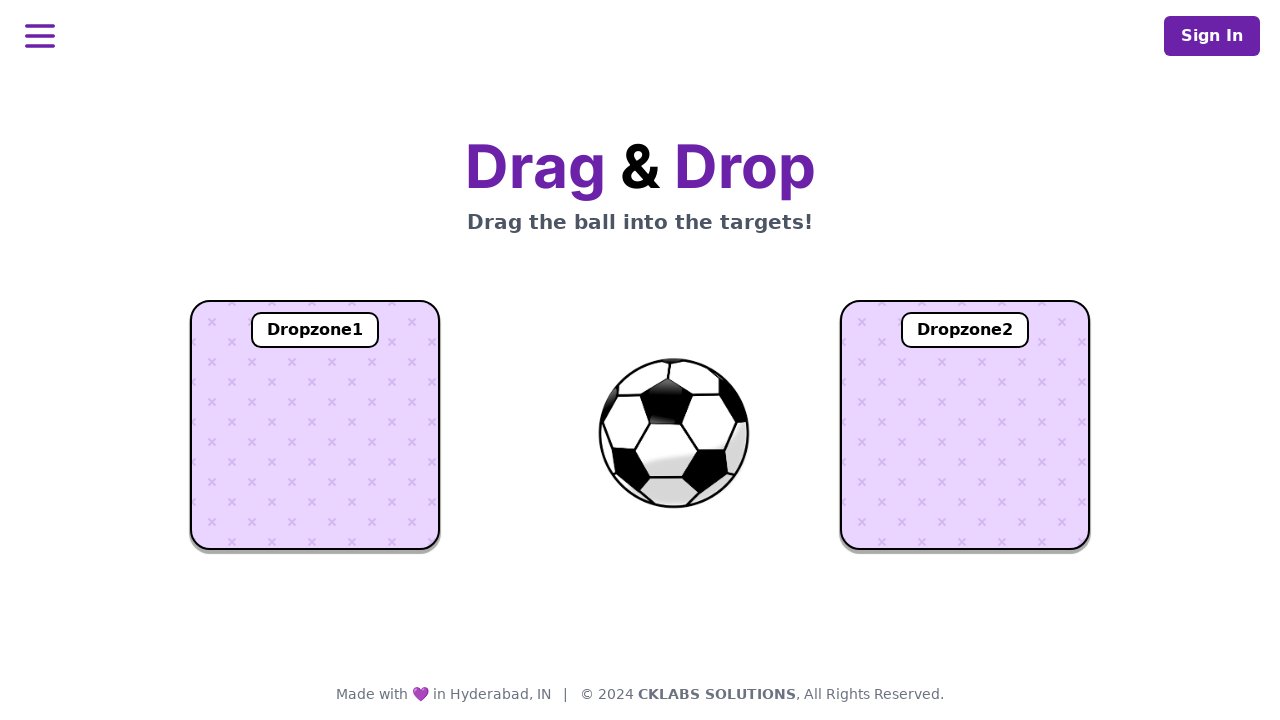

Dragged football element to dropzone 1 at (315, 425)
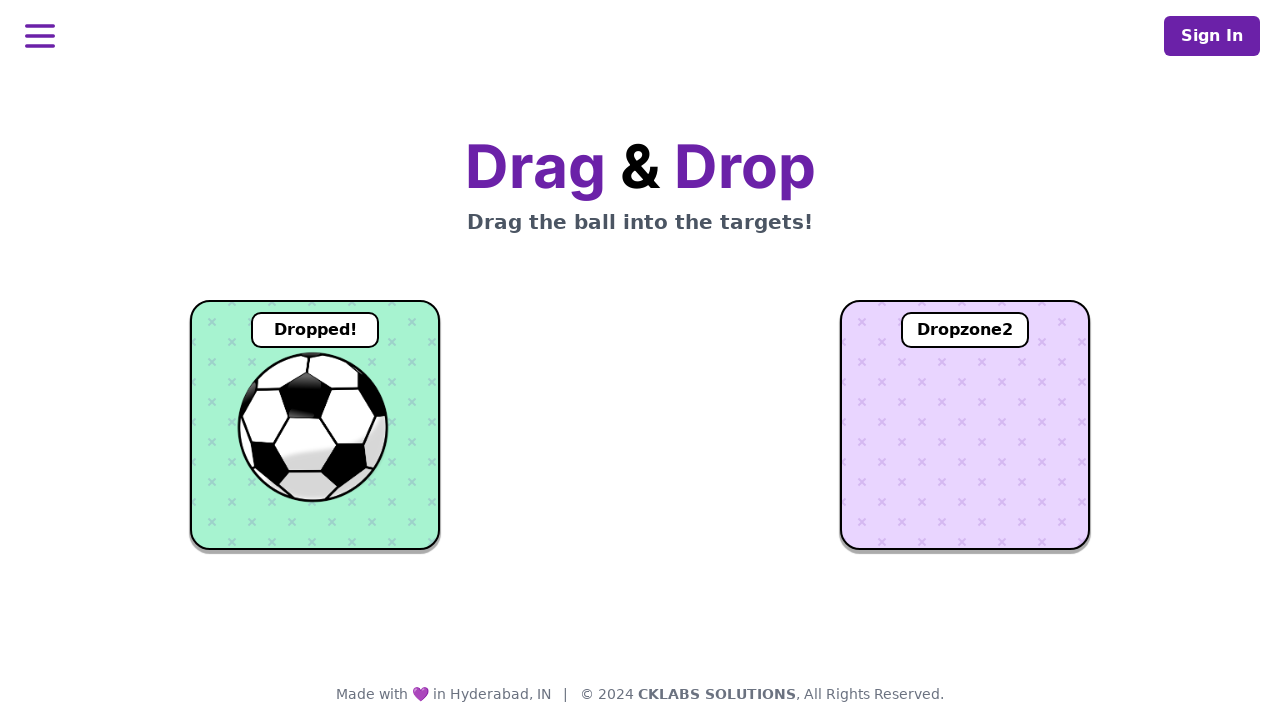

Verified football successfully dropped in dropzone 1
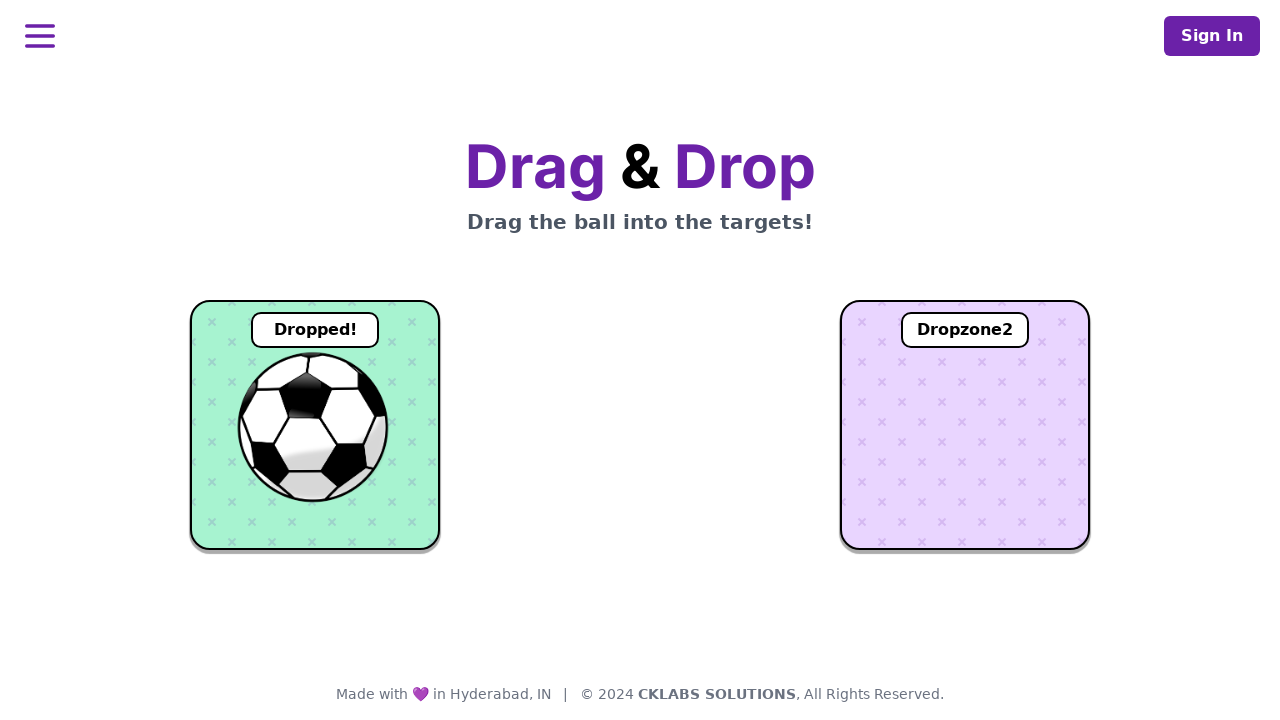

Dragged football element to dropzone 2 at (965, 425)
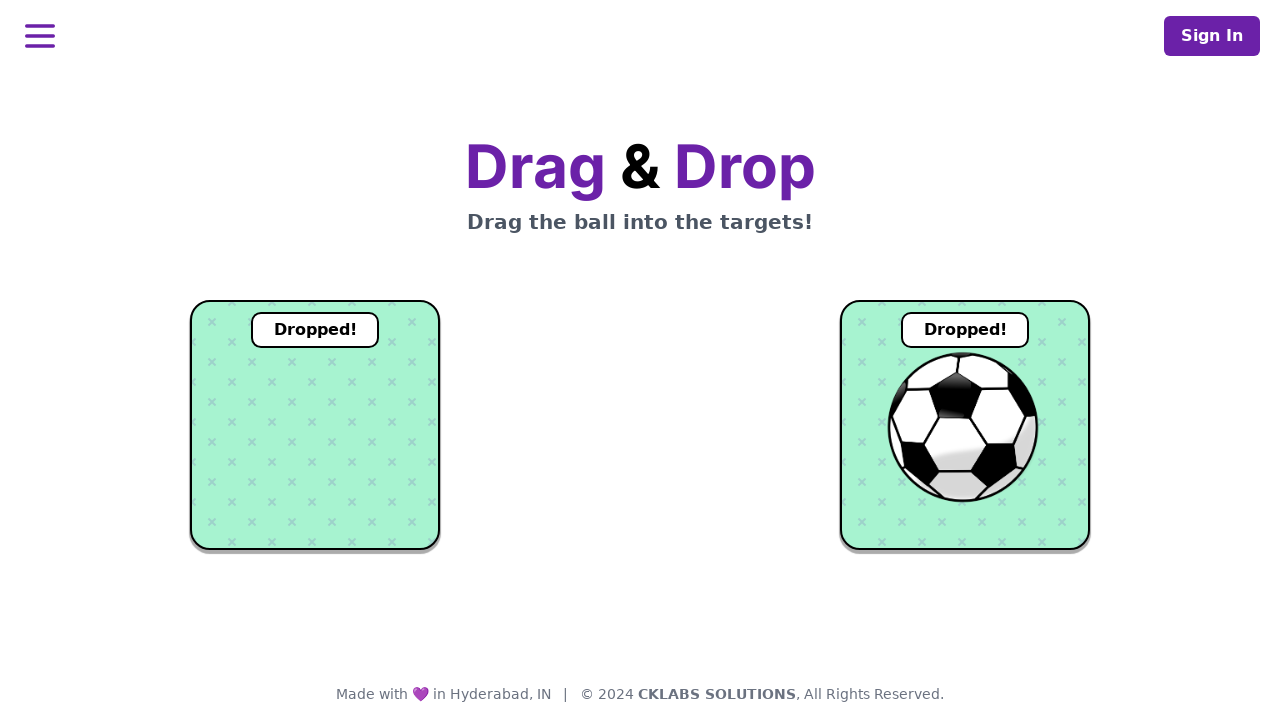

Verified football successfully dropped in dropzone 2
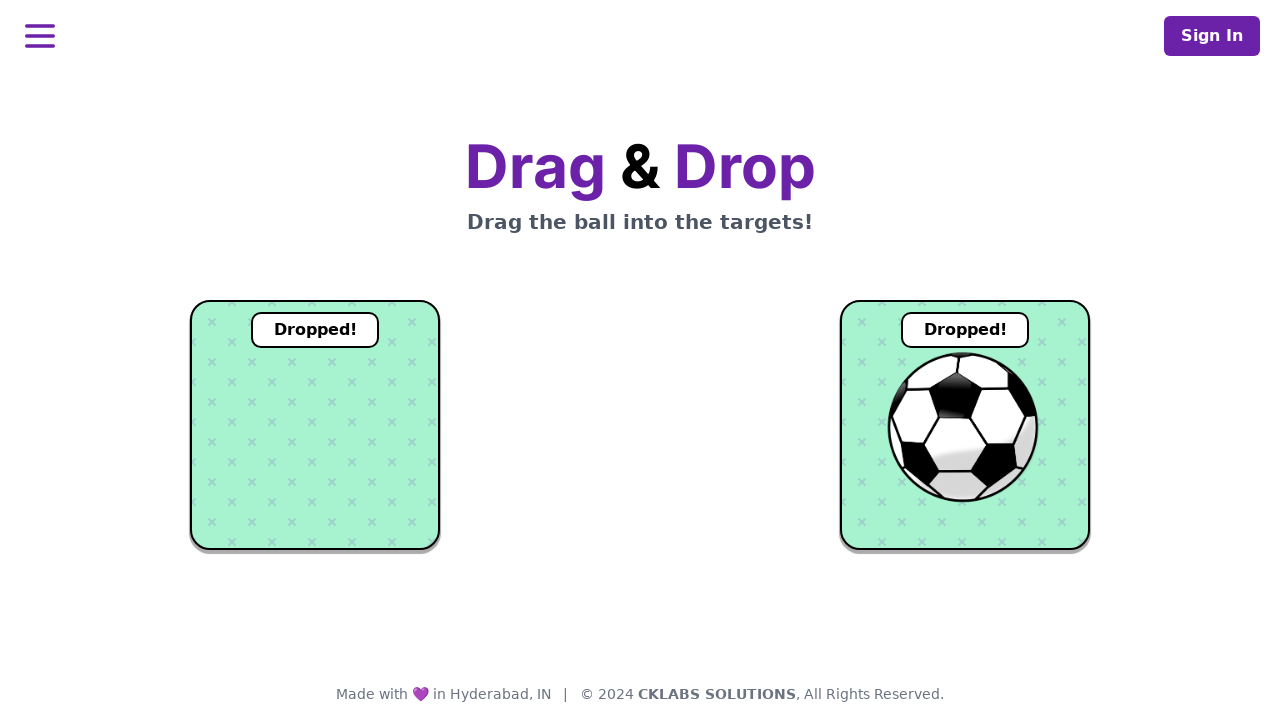

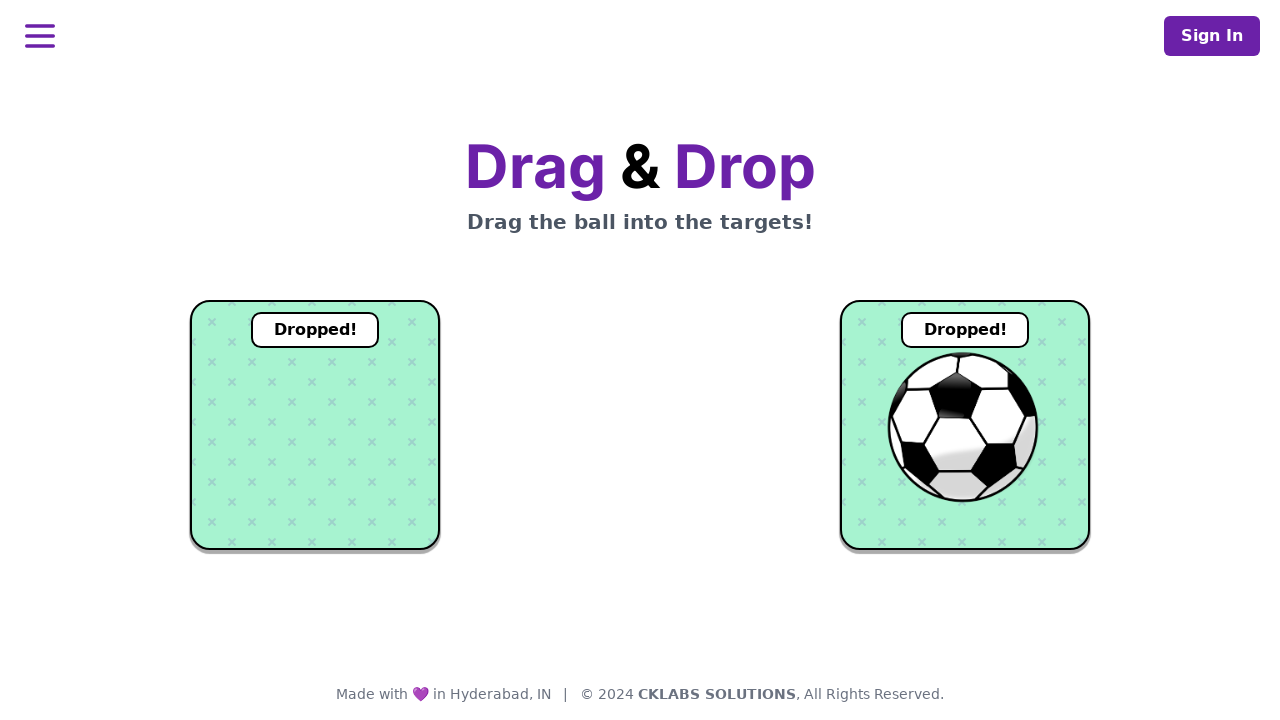